Tests the table column sorting functionality on an offers page by clicking the second column header twice to trigger sorting, then verifies the table data is displayed.

Starting URL: https://rahulshettyacademy.com/seleniumPractise/#/offers

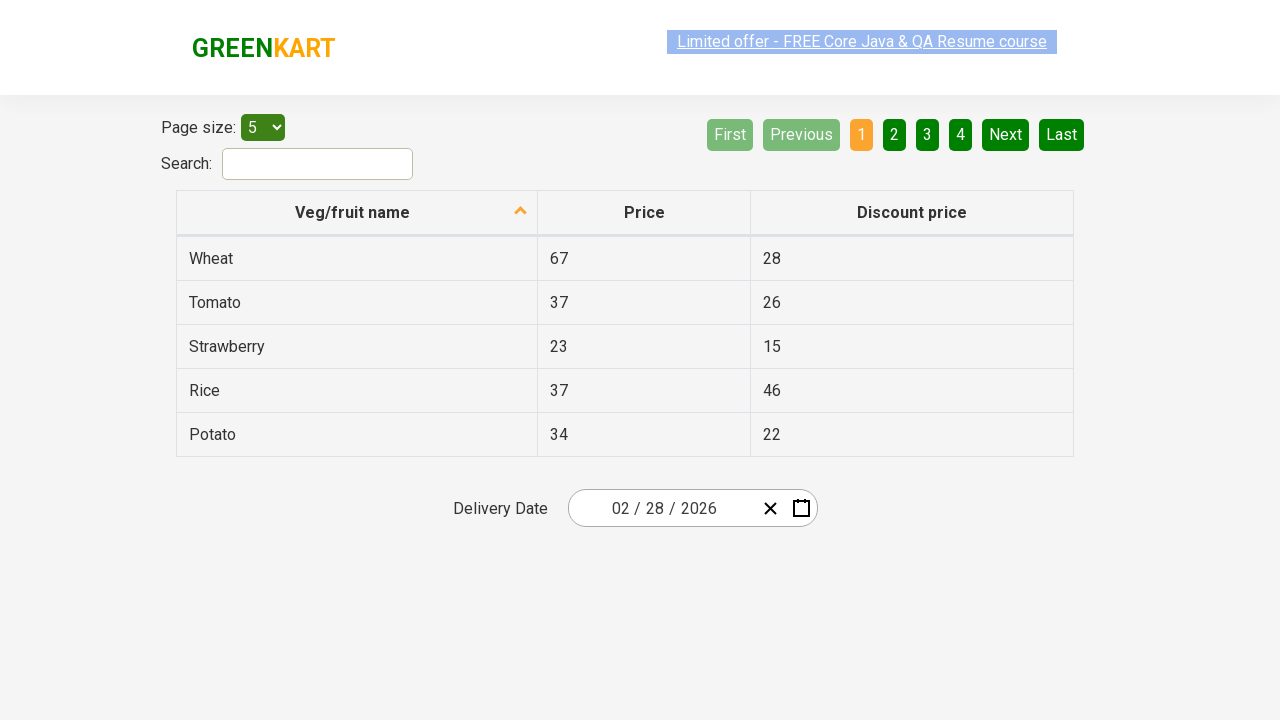

Clicked second column header to sort table at (644, 213) on tr th:nth-child(2)
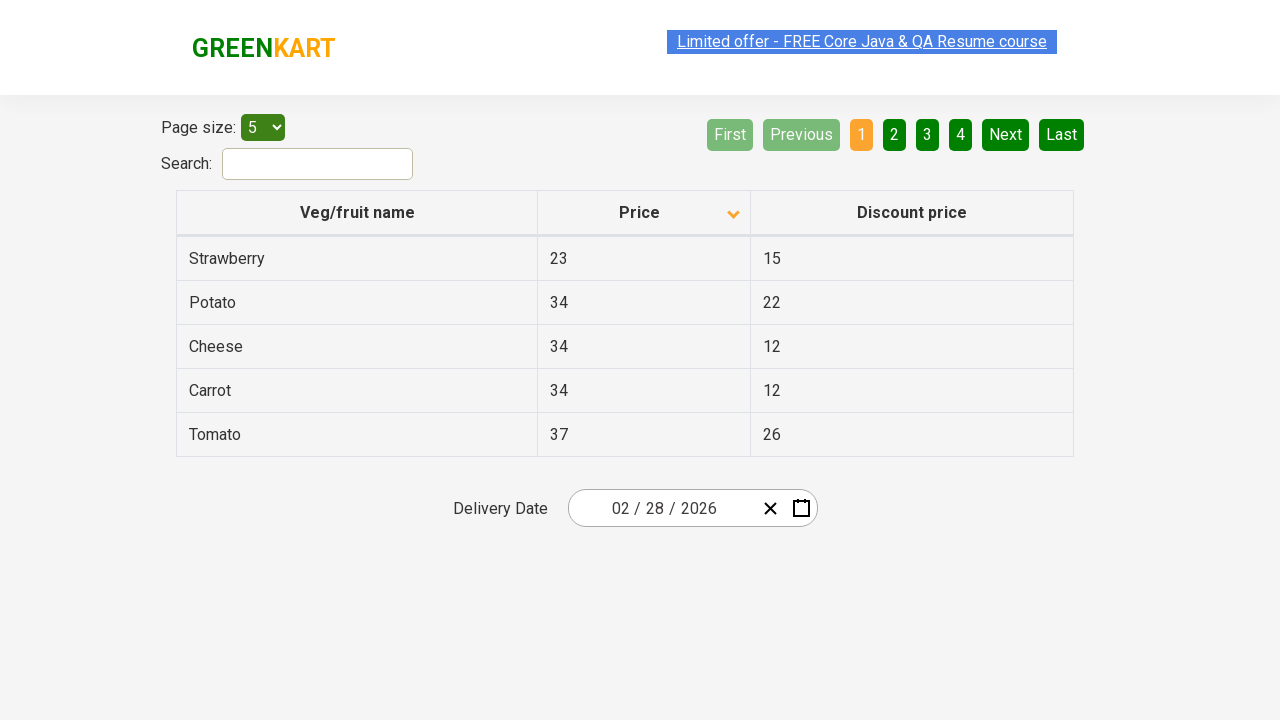

Clicked second column header again to reverse sort at (644, 213) on tr th:nth-child(2)
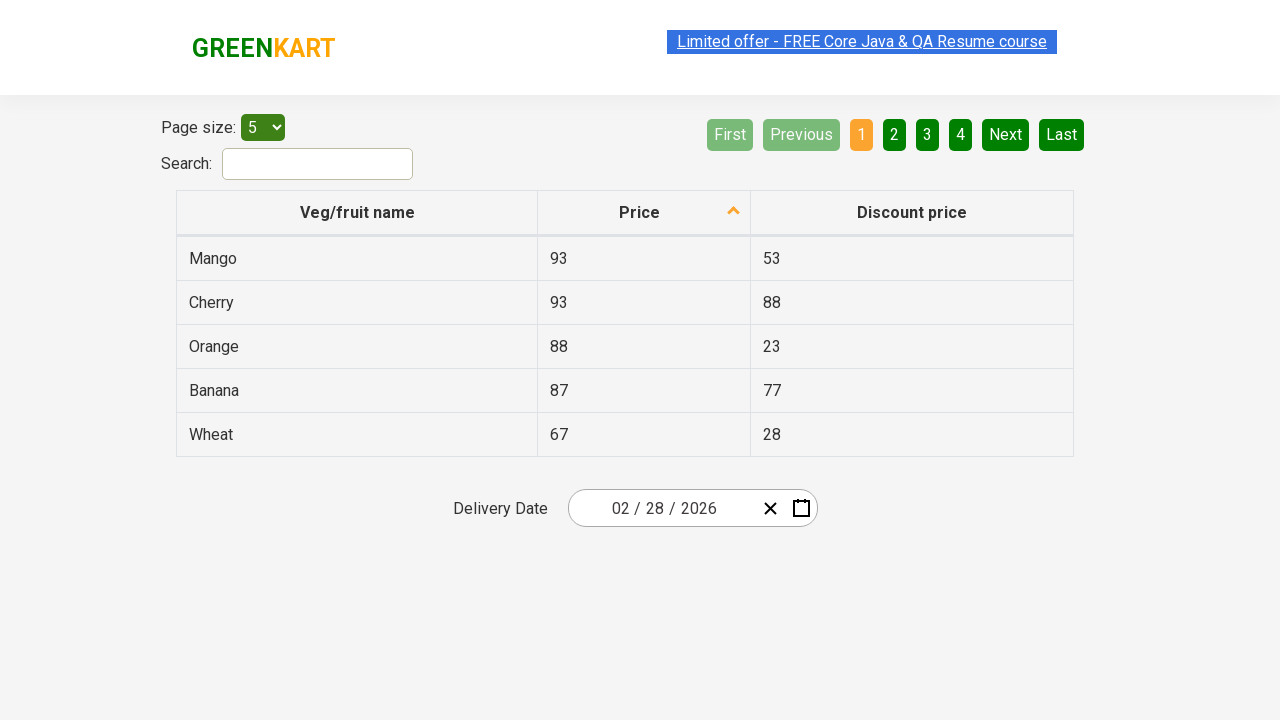

Table data loaded and sorting verified
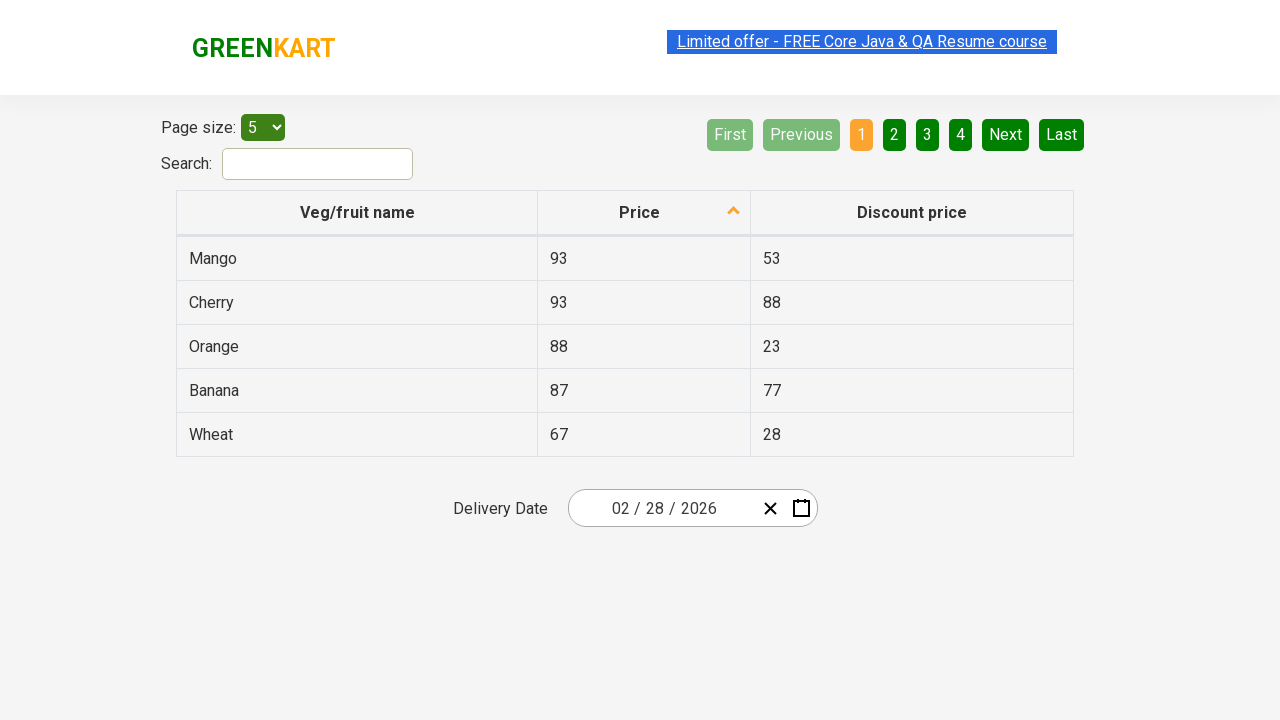

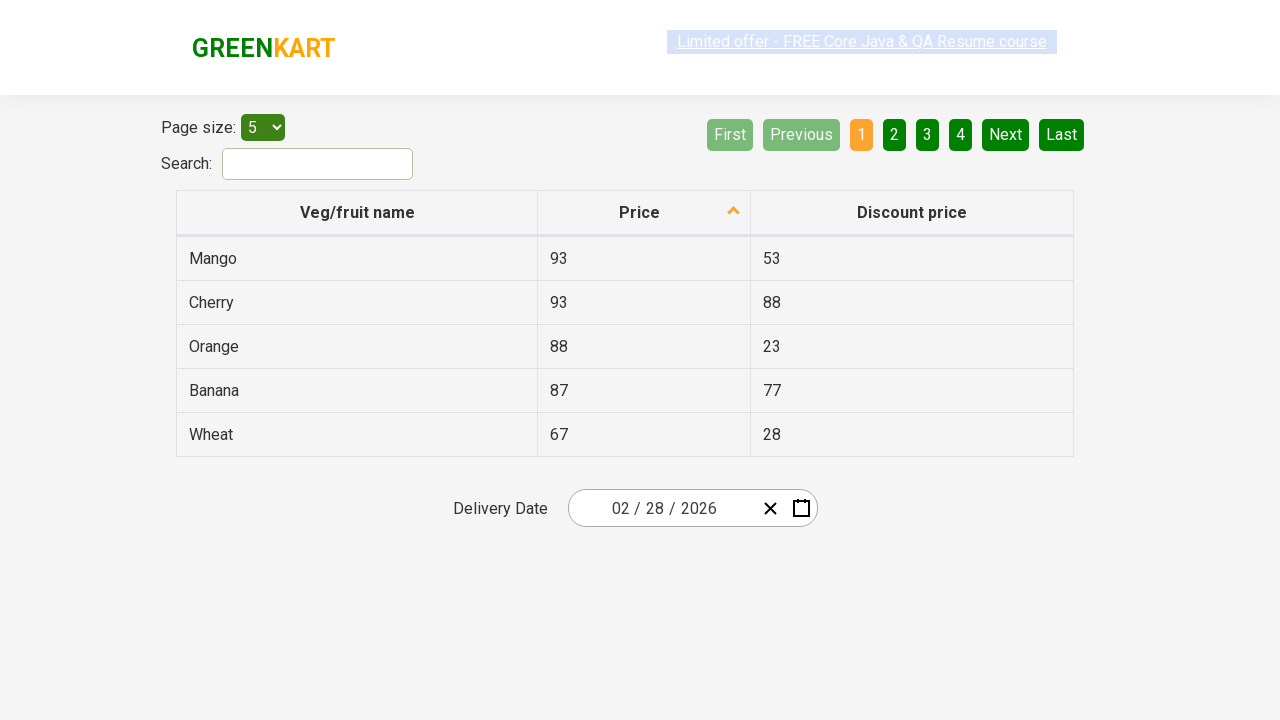